Tests different button interactions including double-click, right-click, and regular click

Starting URL: https://demoqa.com/elements

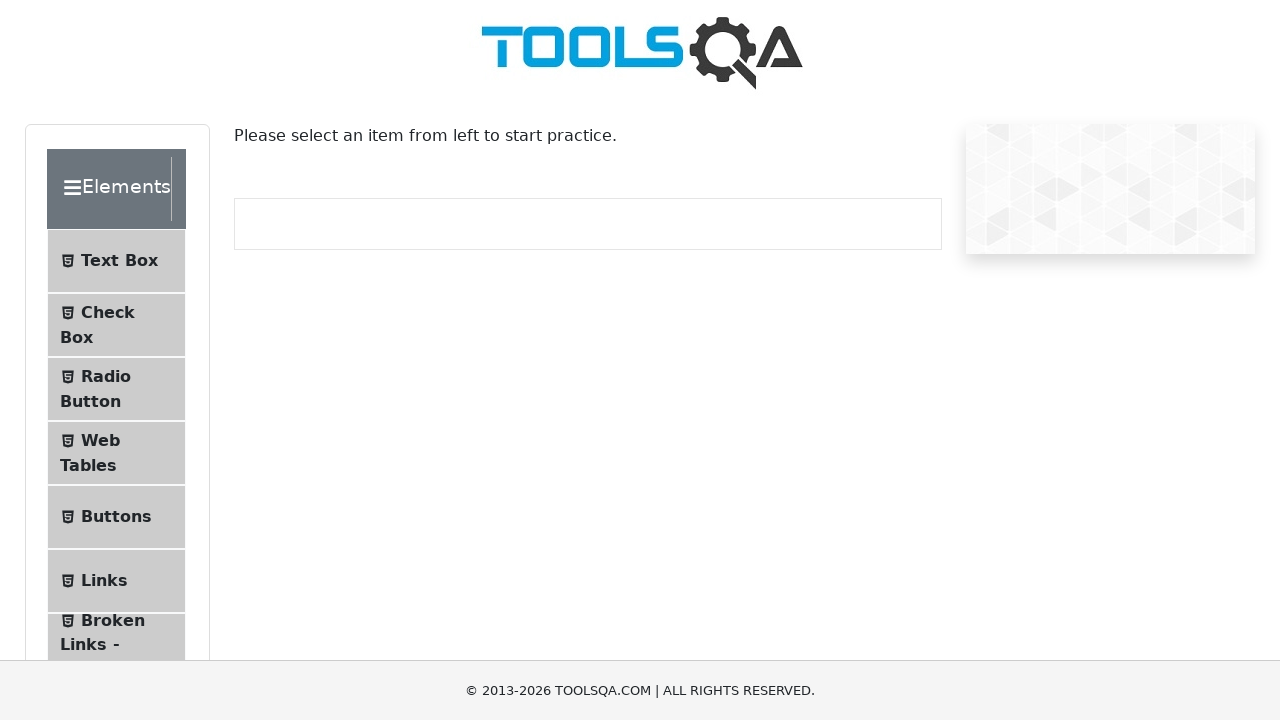

Scrolled down by 250 pixels to locate Buttons tab
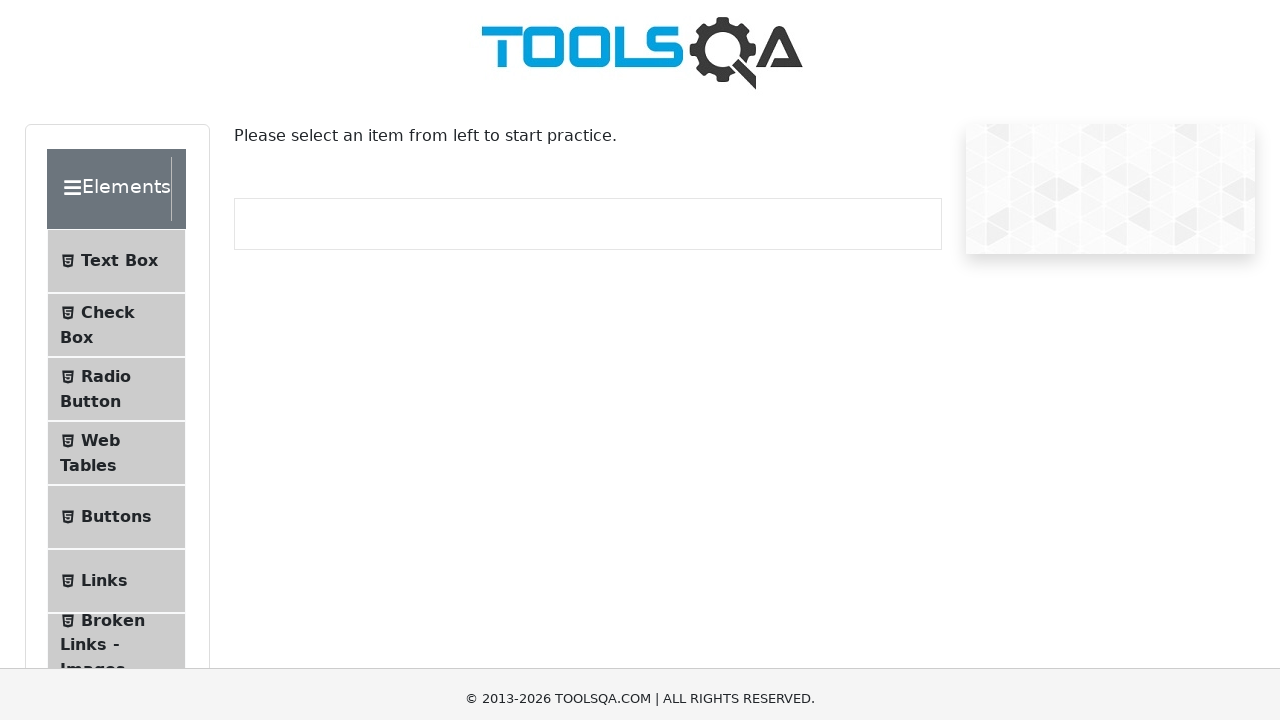

Clicked on Buttons tab at (116, 267) on xpath=//span[text()='Buttons']
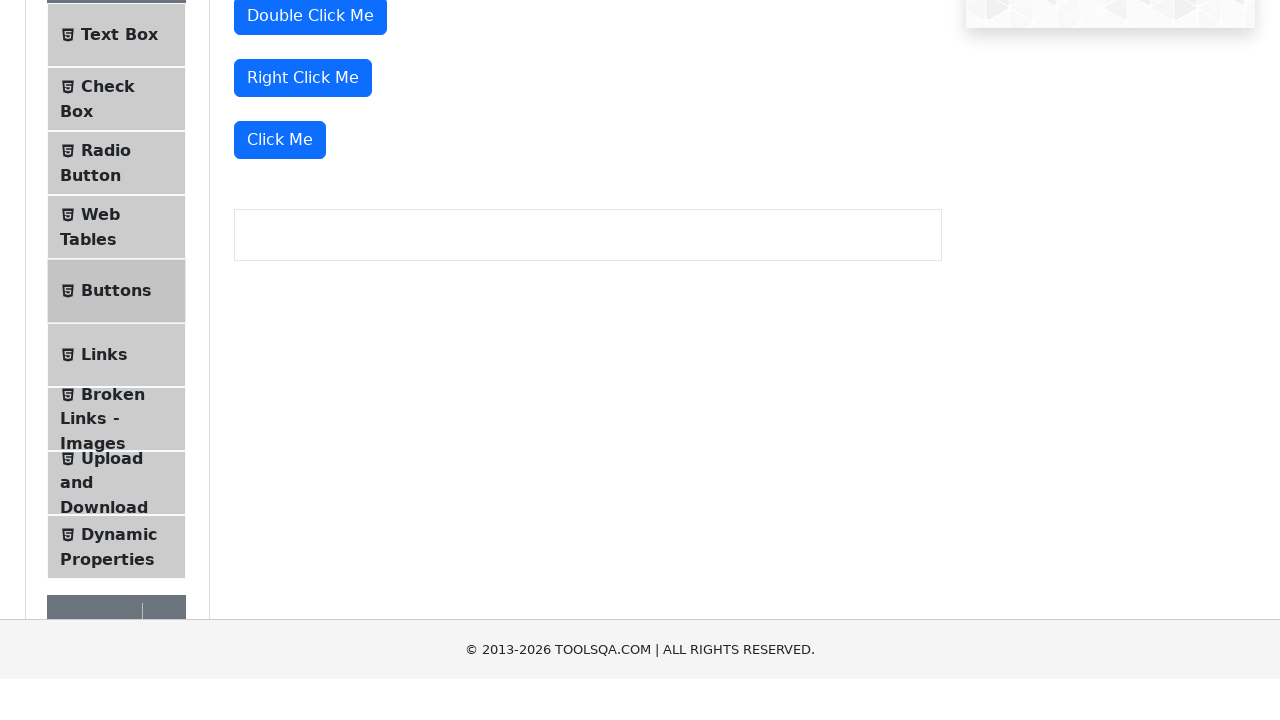

Scrolled down by 250 pixels to locate double-click button
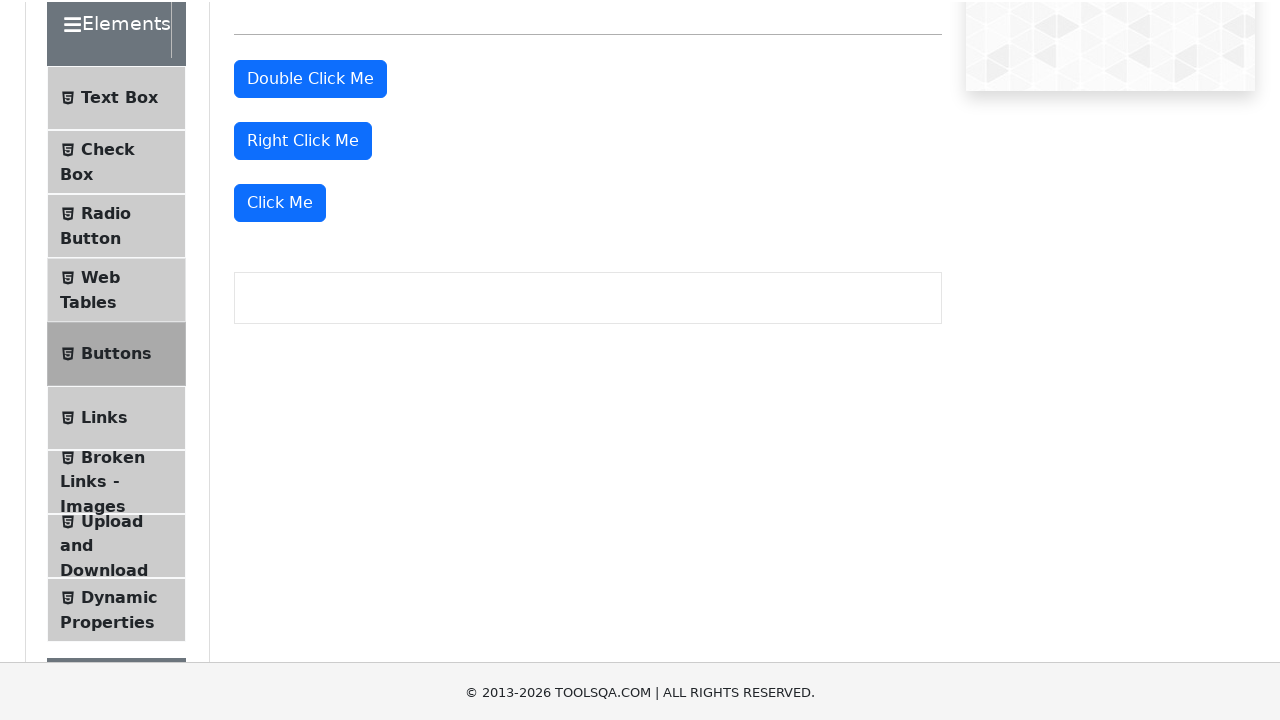

Double-clicked the double-click button at (310, 242) on #doubleClickBtn
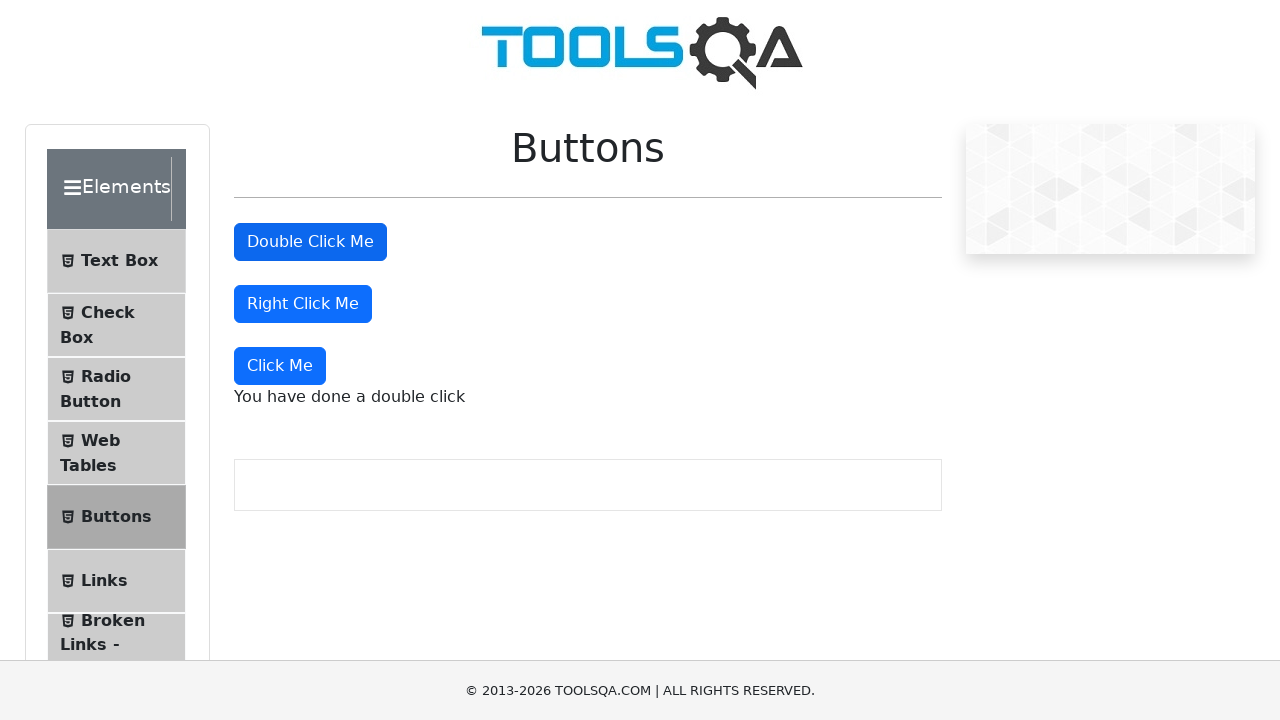

Right-clicked the right-click button at (303, 304) on #rightClickBtn
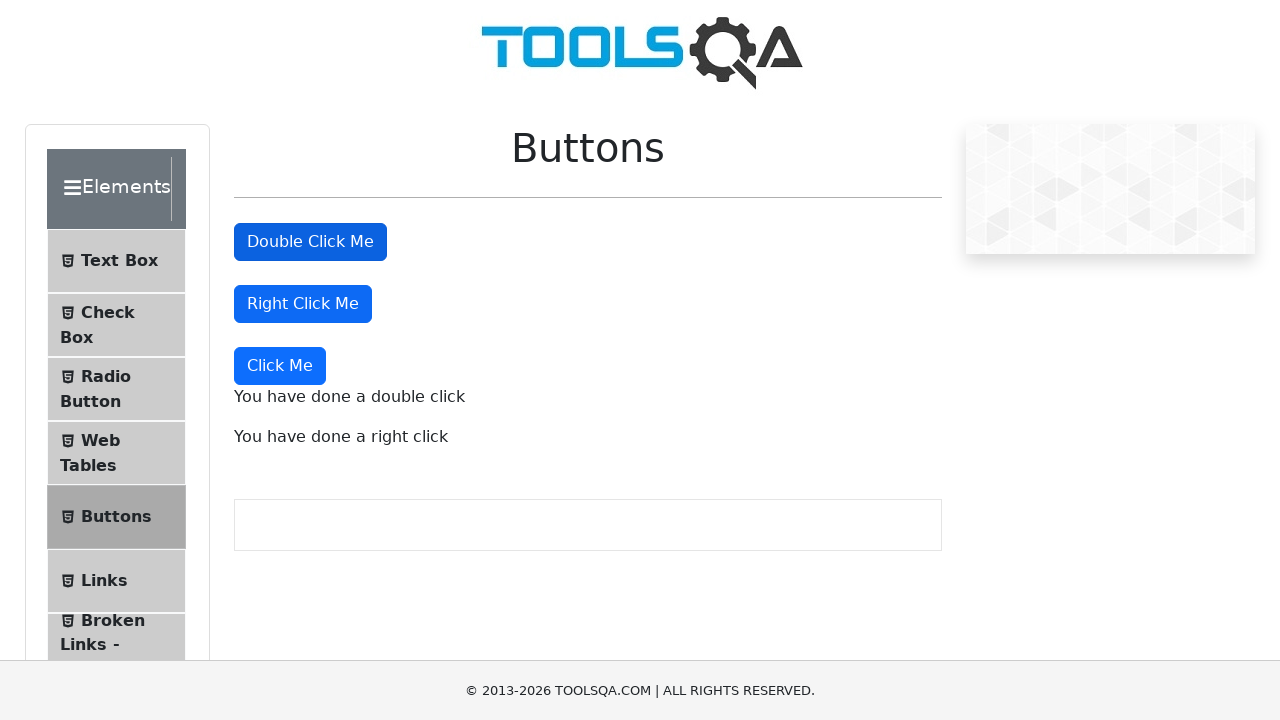

Scrolled down by 250 pixels to locate Click Me button
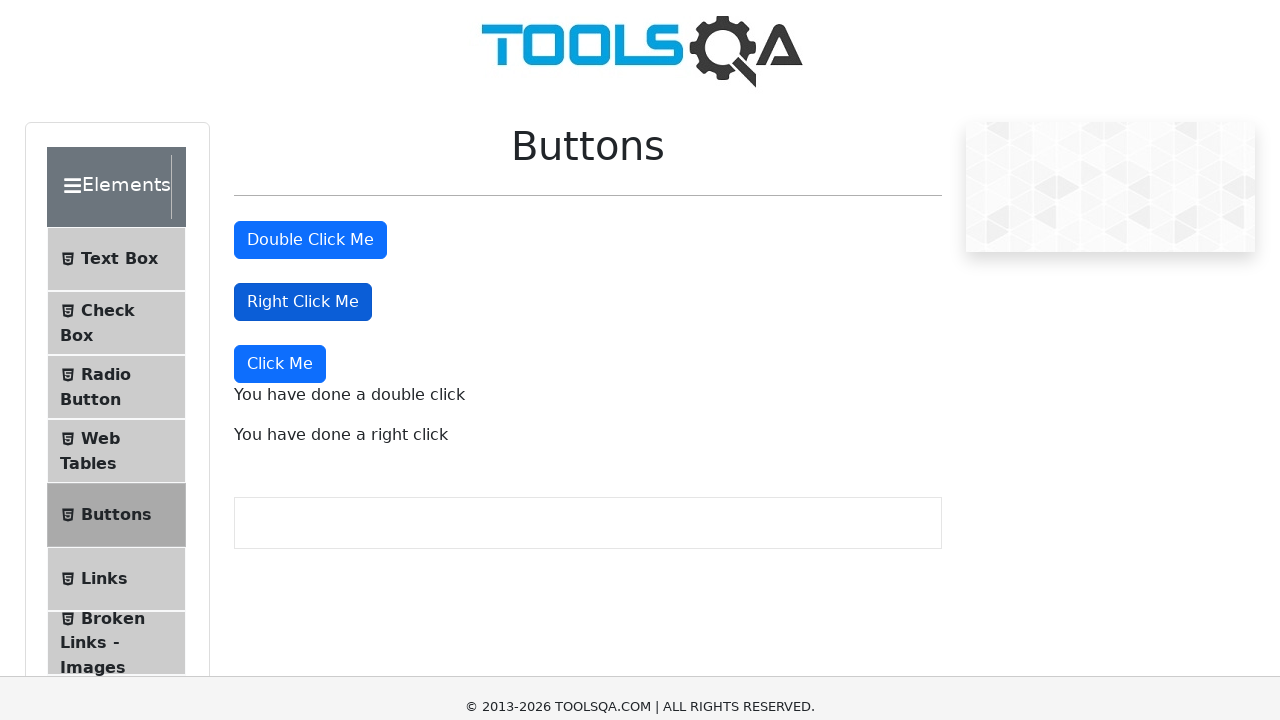

Clicked the 'Click Me' button with regular left-click at (280, 116) on xpath=//button[text()='Click Me']
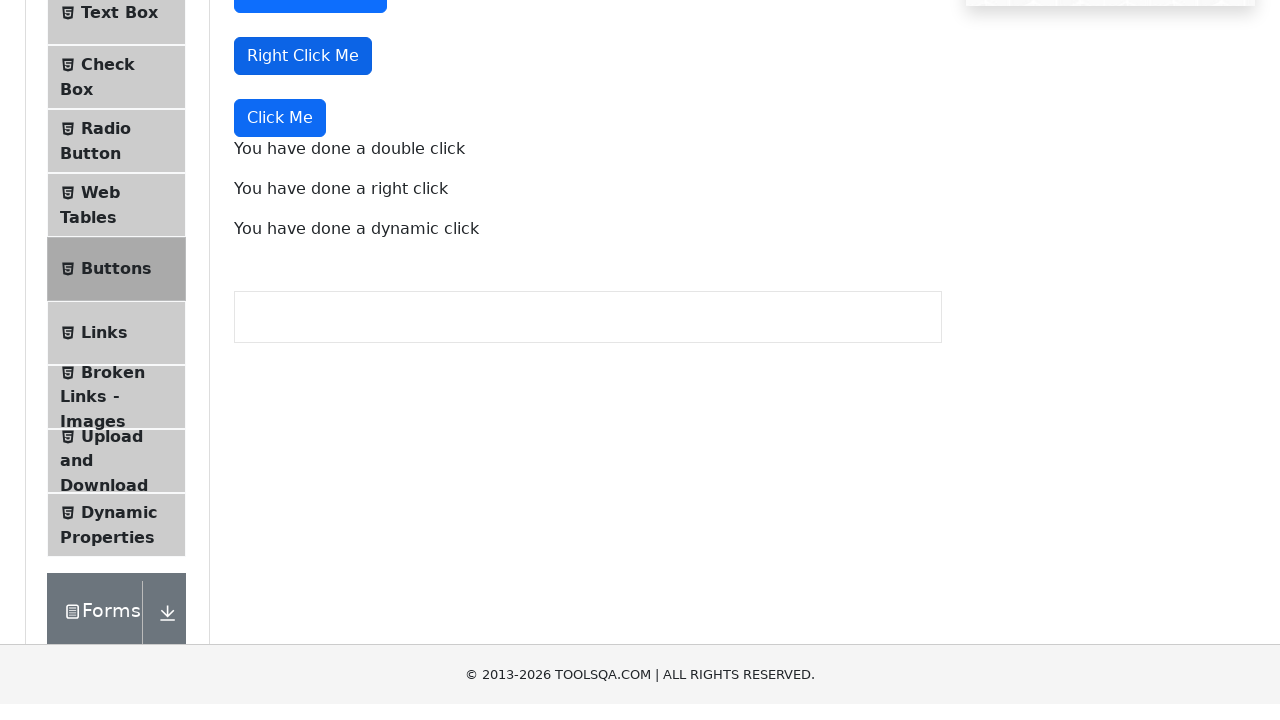

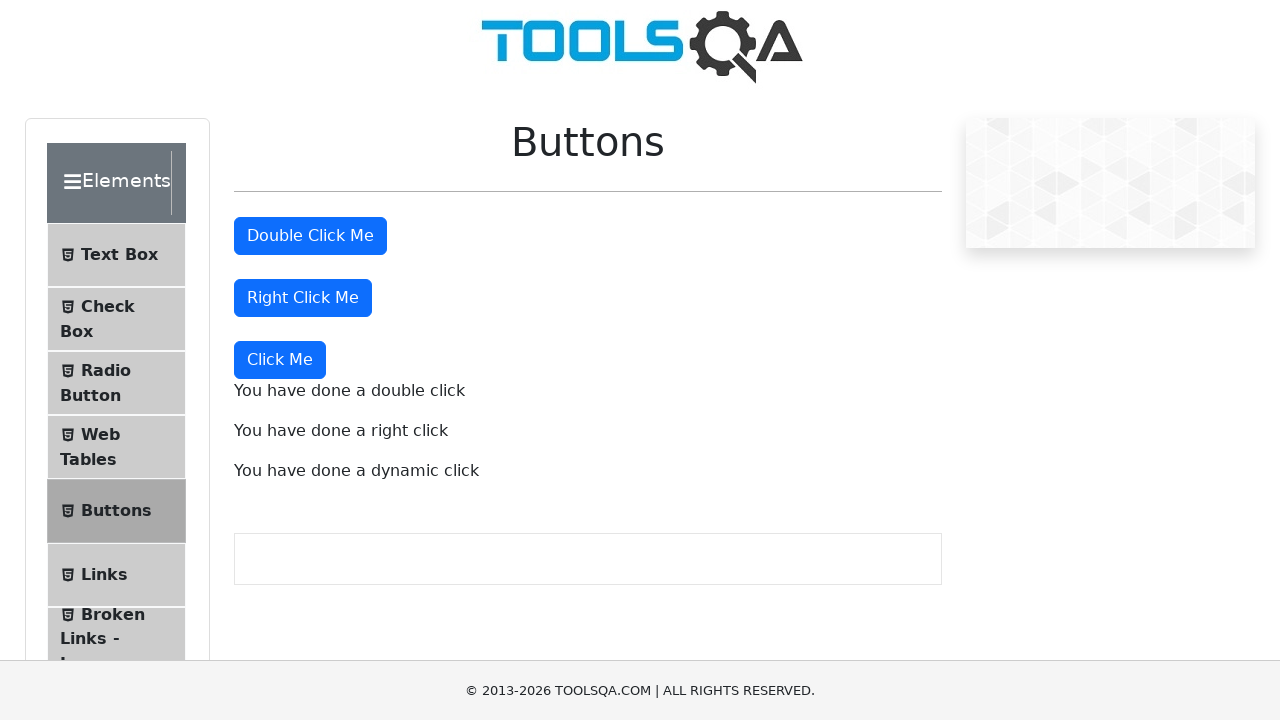